Tests keyboard input events by pressing the 'S' key and then performing Ctrl+A and Ctrl+C keyboard shortcuts on an input events practice page

Starting URL: https://v1.training-support.net/selenium/input-events

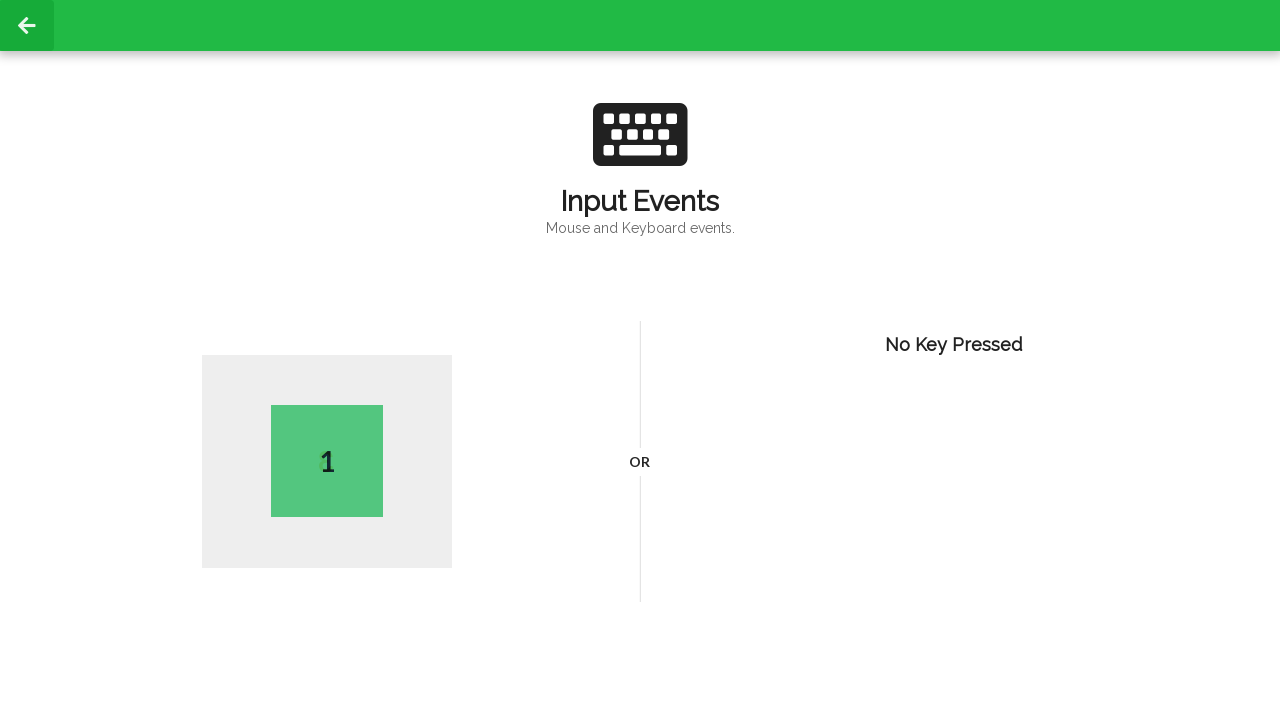

Navigated to input events practice page
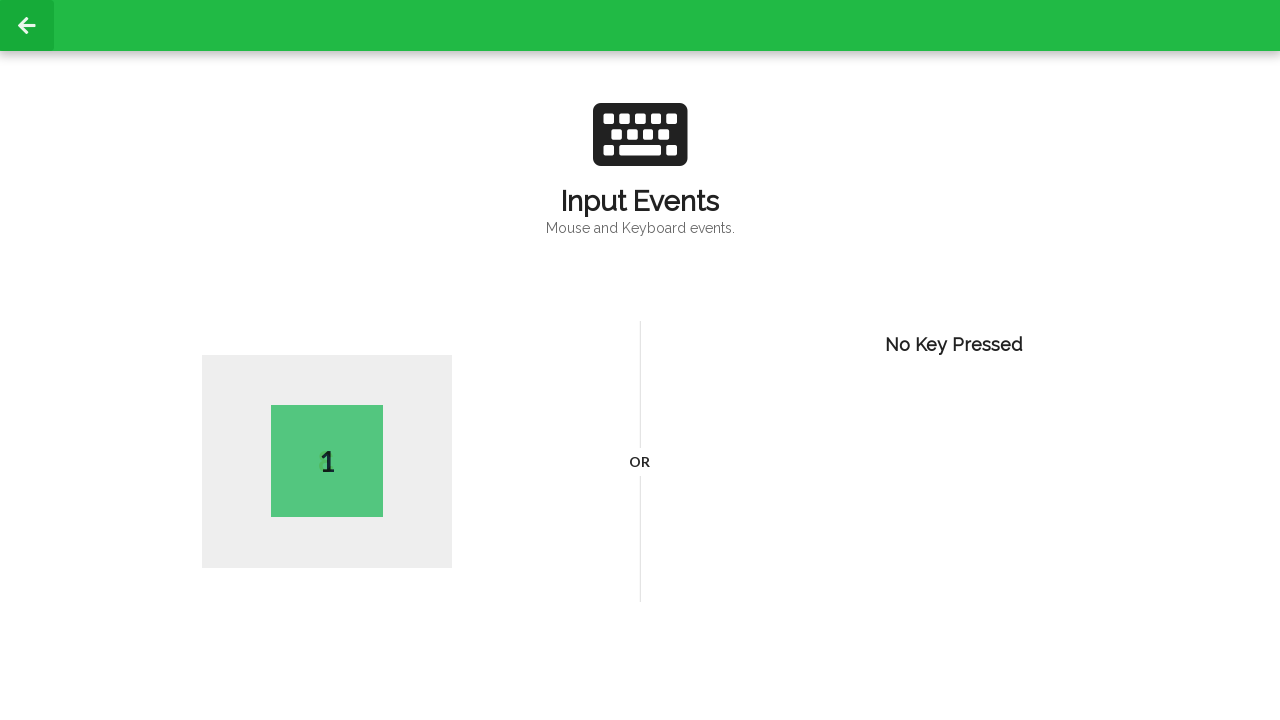

Pressed 'S' key to trigger keyboard input event
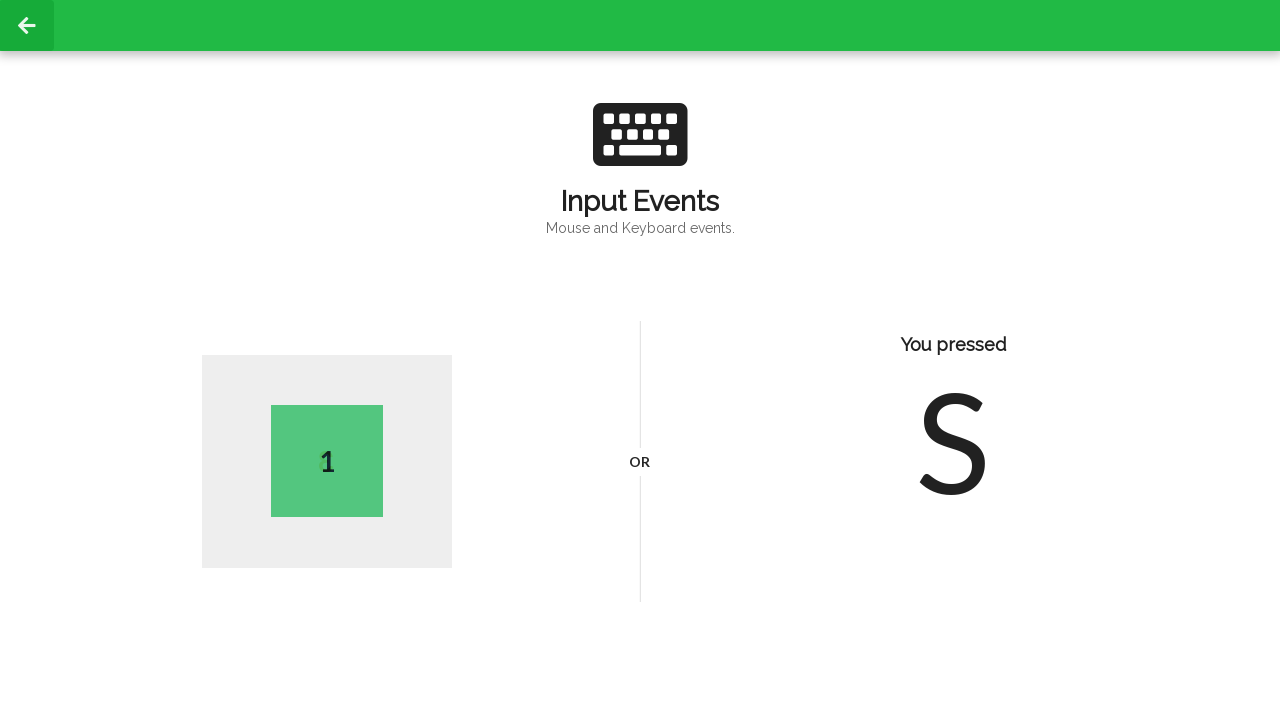

Pressed Ctrl+A to select all content
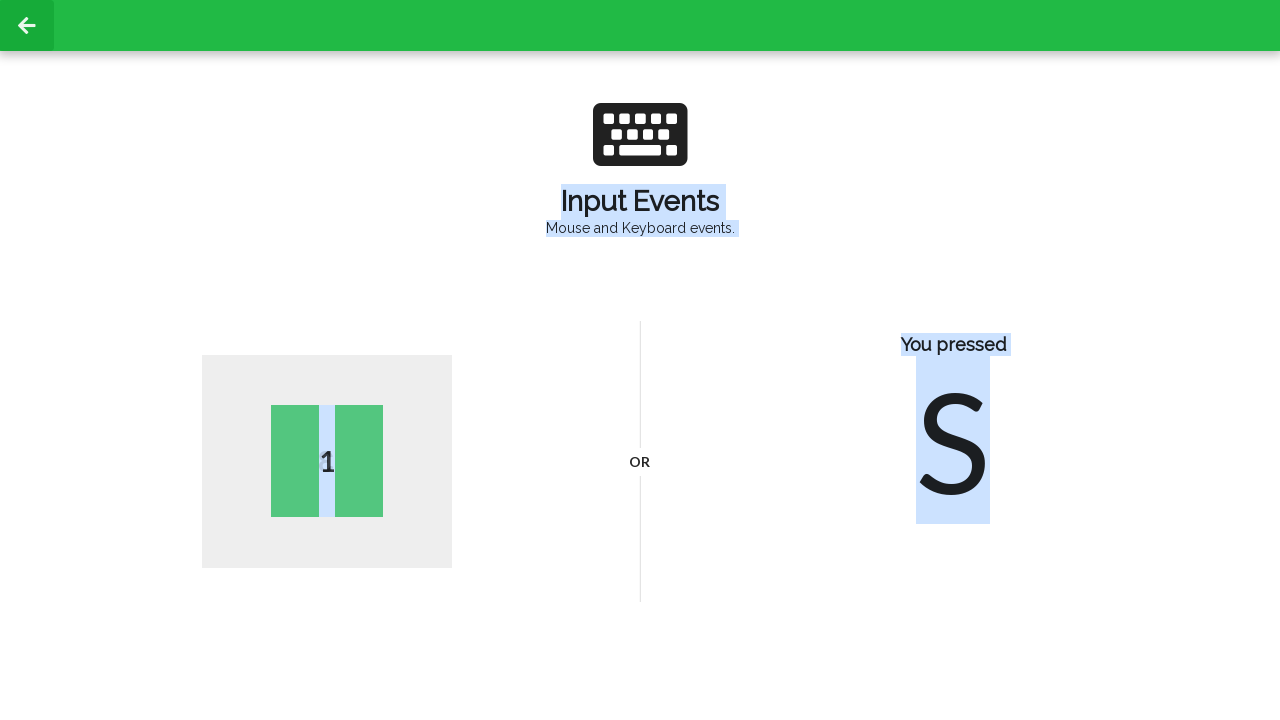

Pressed Ctrl+C to copy selected content
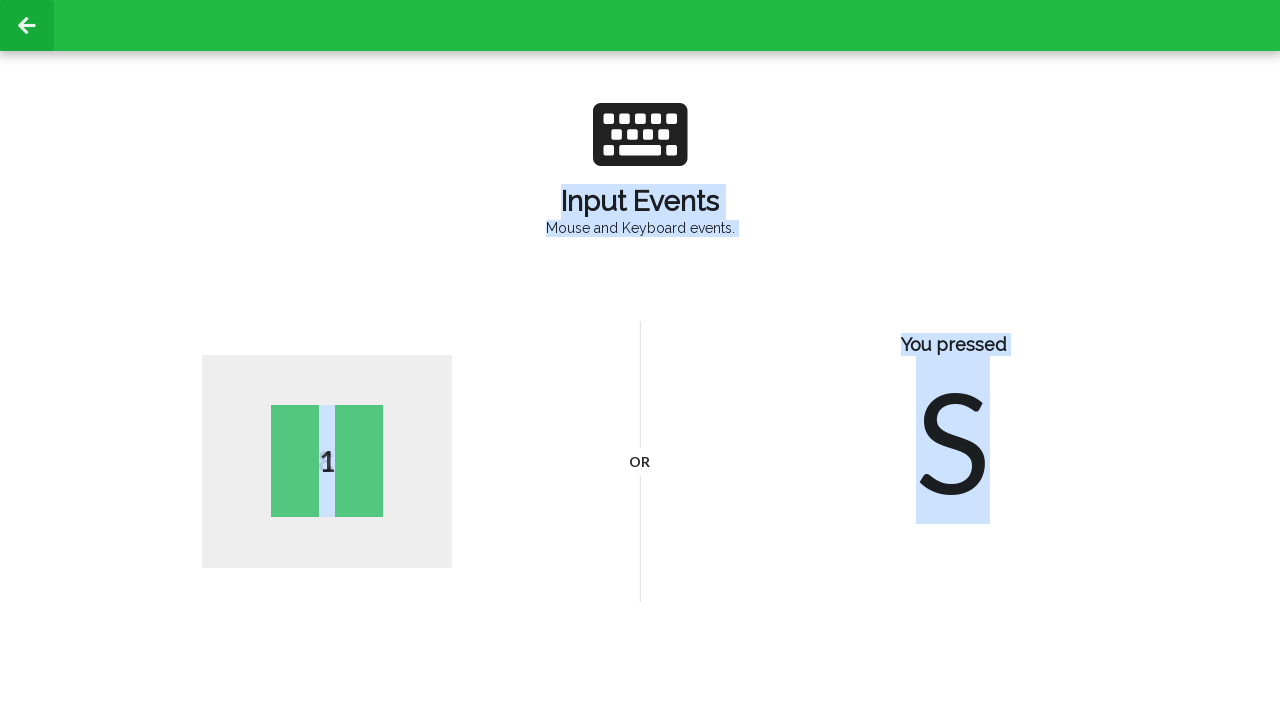

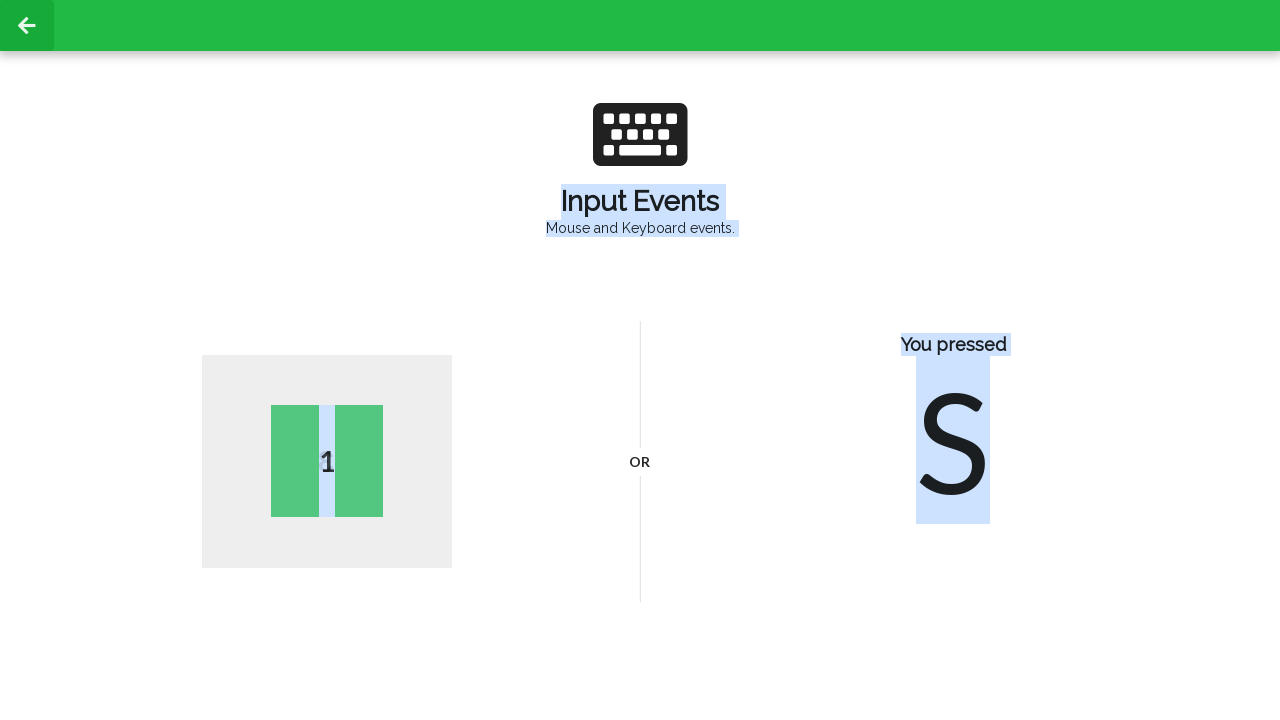